Tests phone number validation by entering invalid phone formats - too short and wrong prefix

Starting URL: https://alada.vn/tai-khoan/dang-ky.html

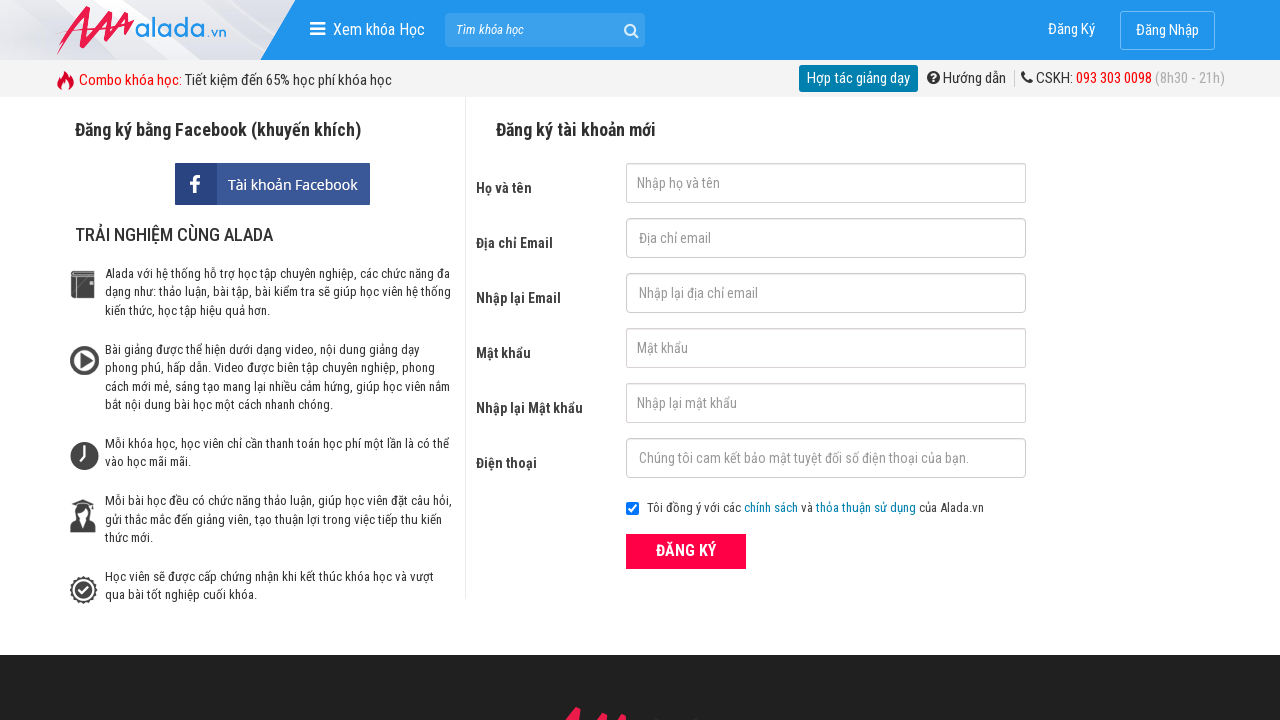

Filled first name field with 'Bruce Lee' on #txtFirstname
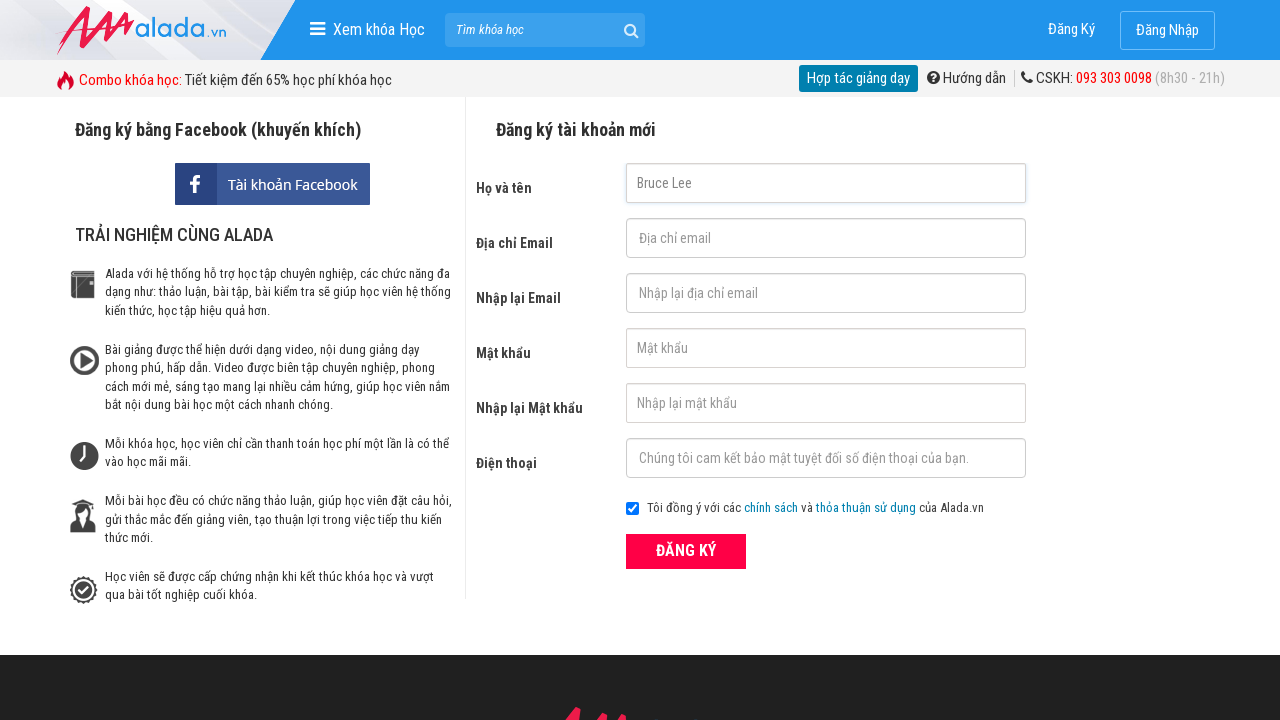

Filled email field with '123@456.789' on #txtEmail
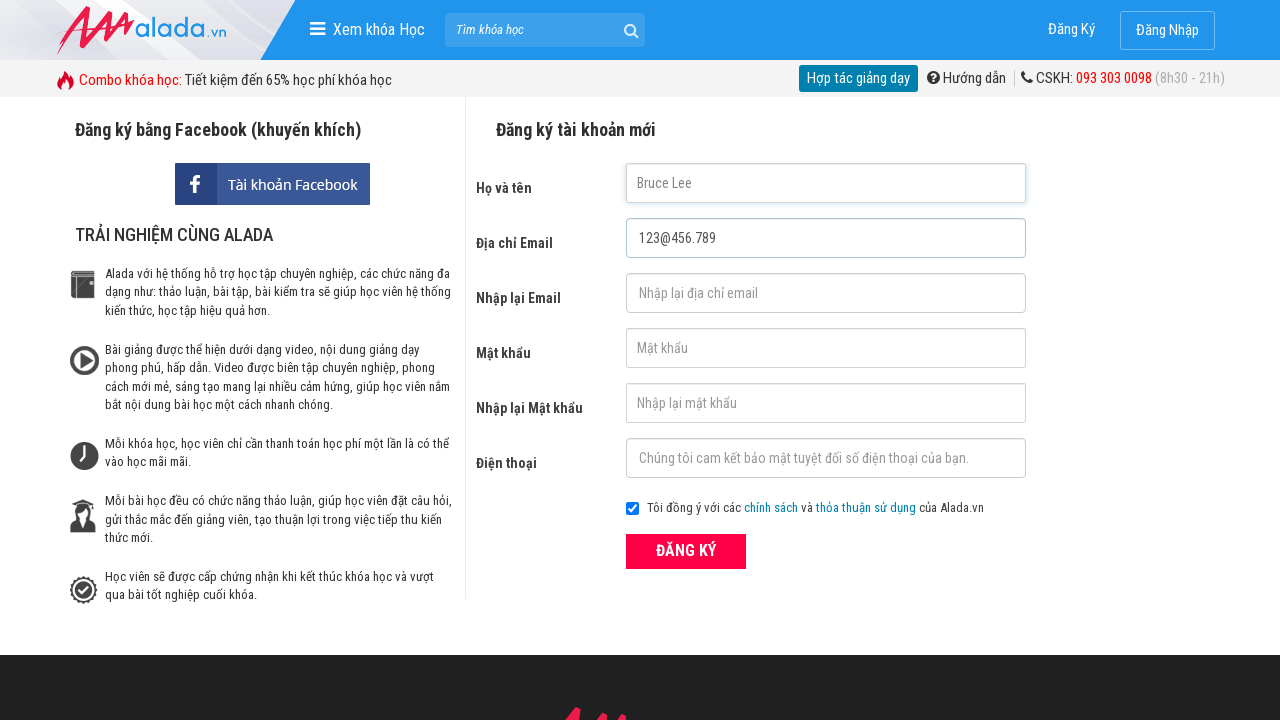

Filled confirm email field with '123@456.789' on #txtCEmail
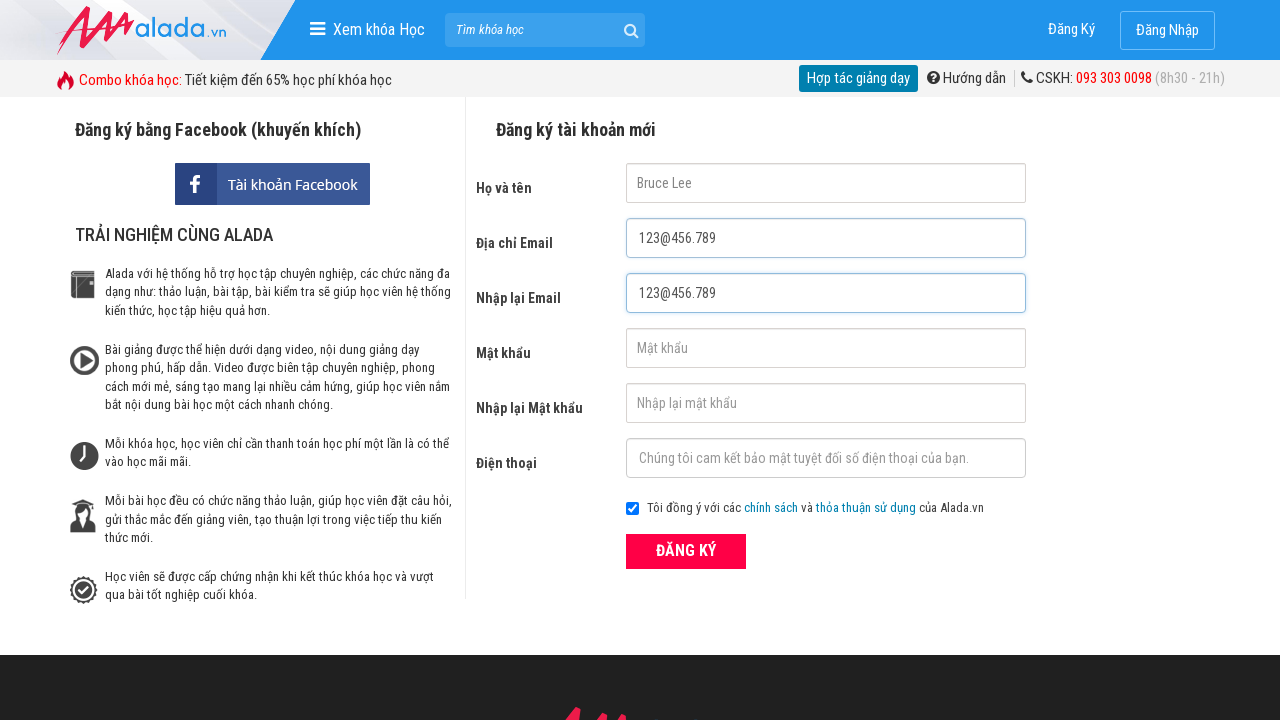

Filled password field with '123456' on #txtPassword
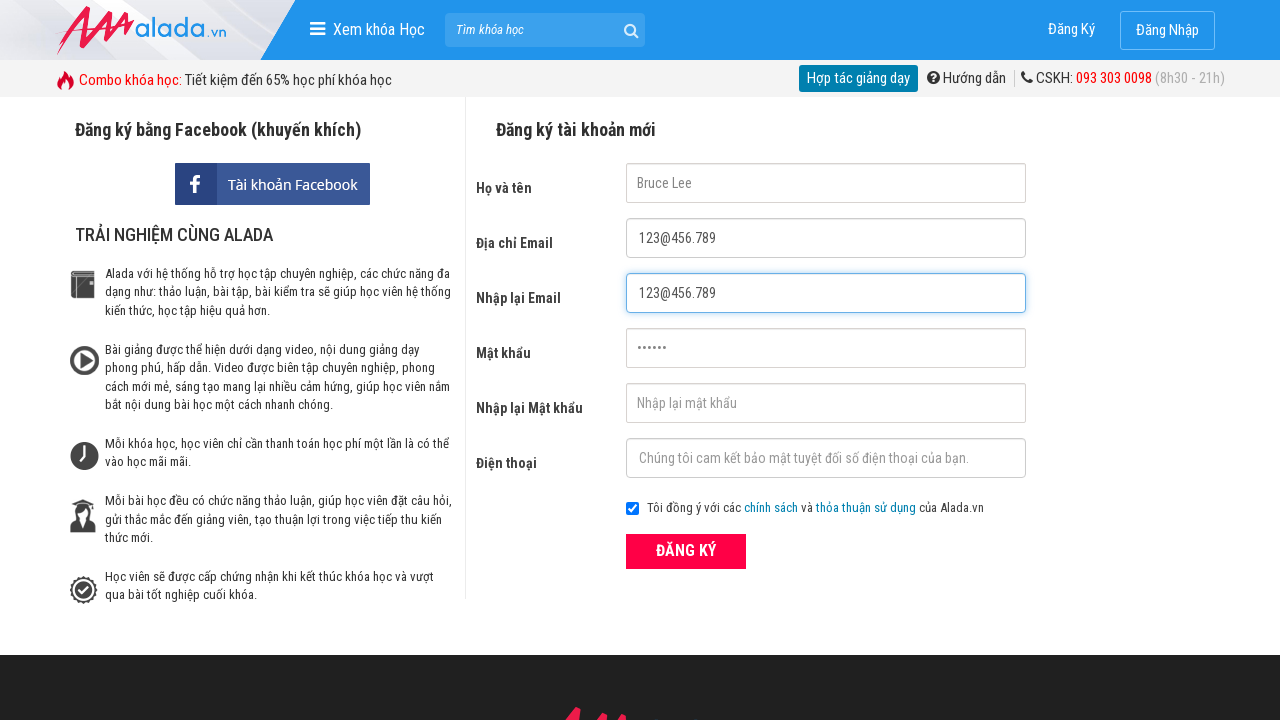

Filled confirm password field with '123456' on #txtCPassword
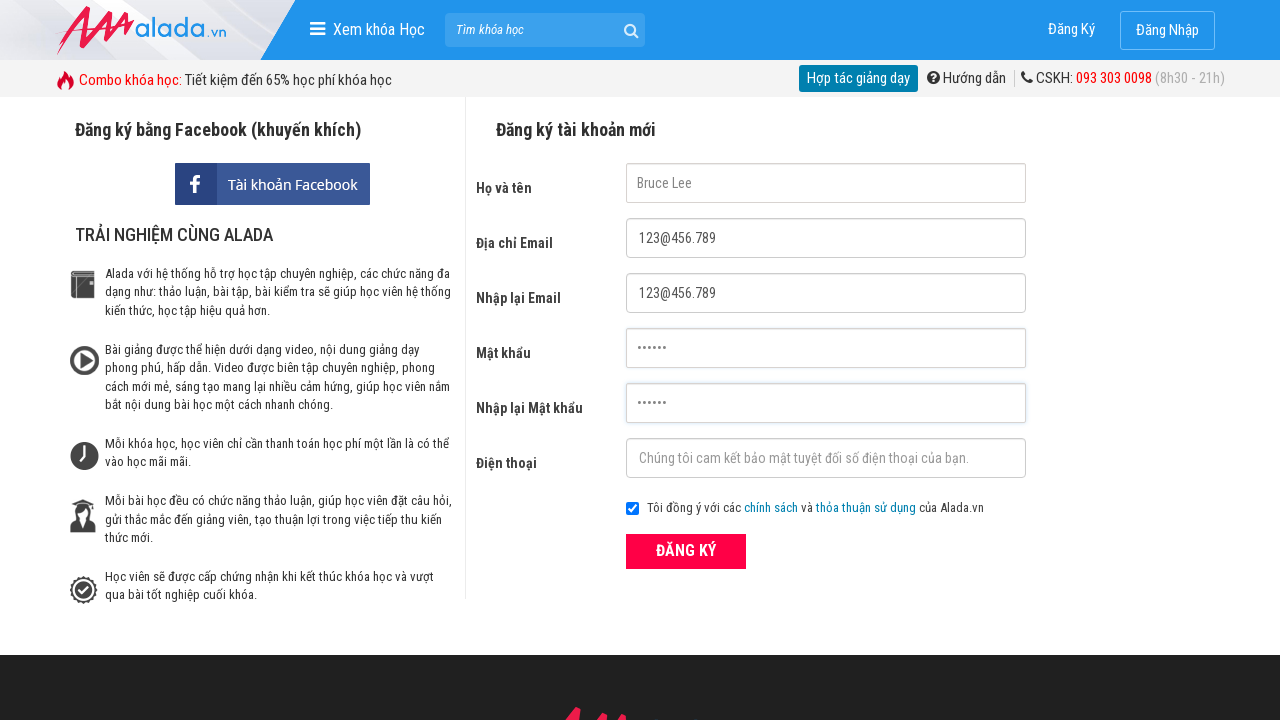

Filled phone field with invalid short number '098765' on #txtPhone
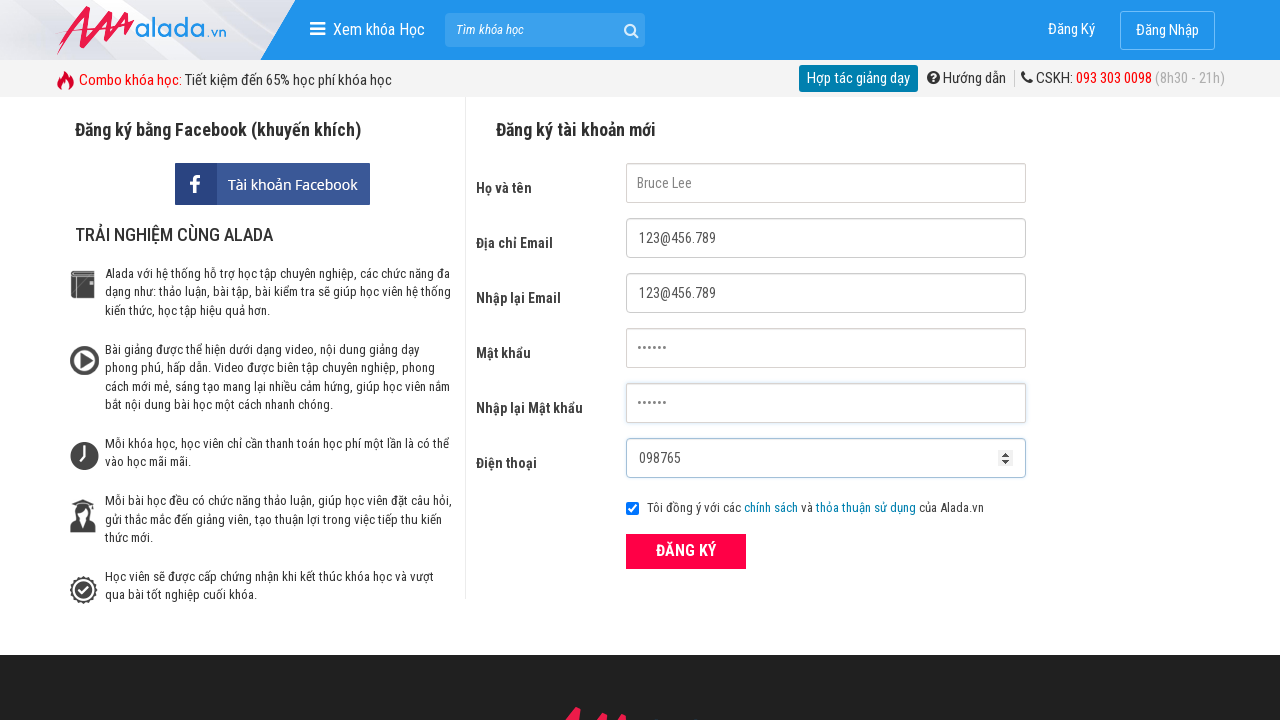

Clicked register button to trigger validation at (686, 551) on xpath=//form[@id='frmLogin']//button[text()='ĐĂNG KÝ']
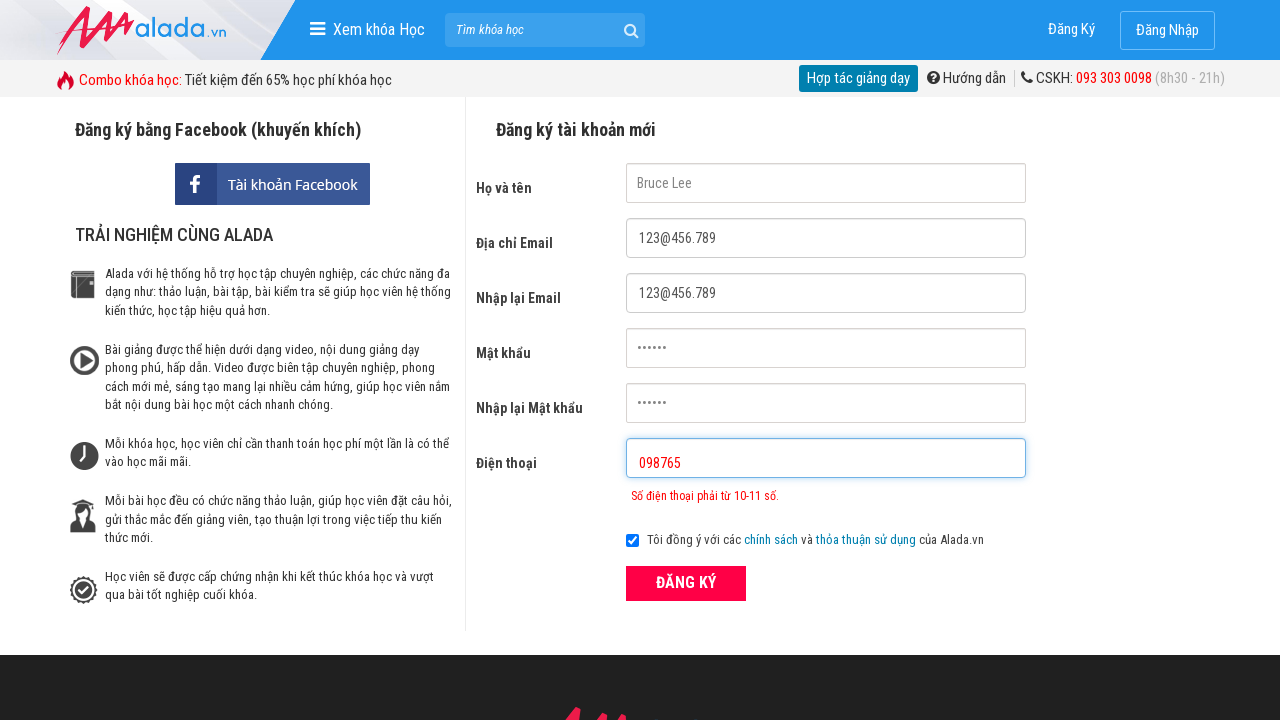

Phone error message appeared for short phone number
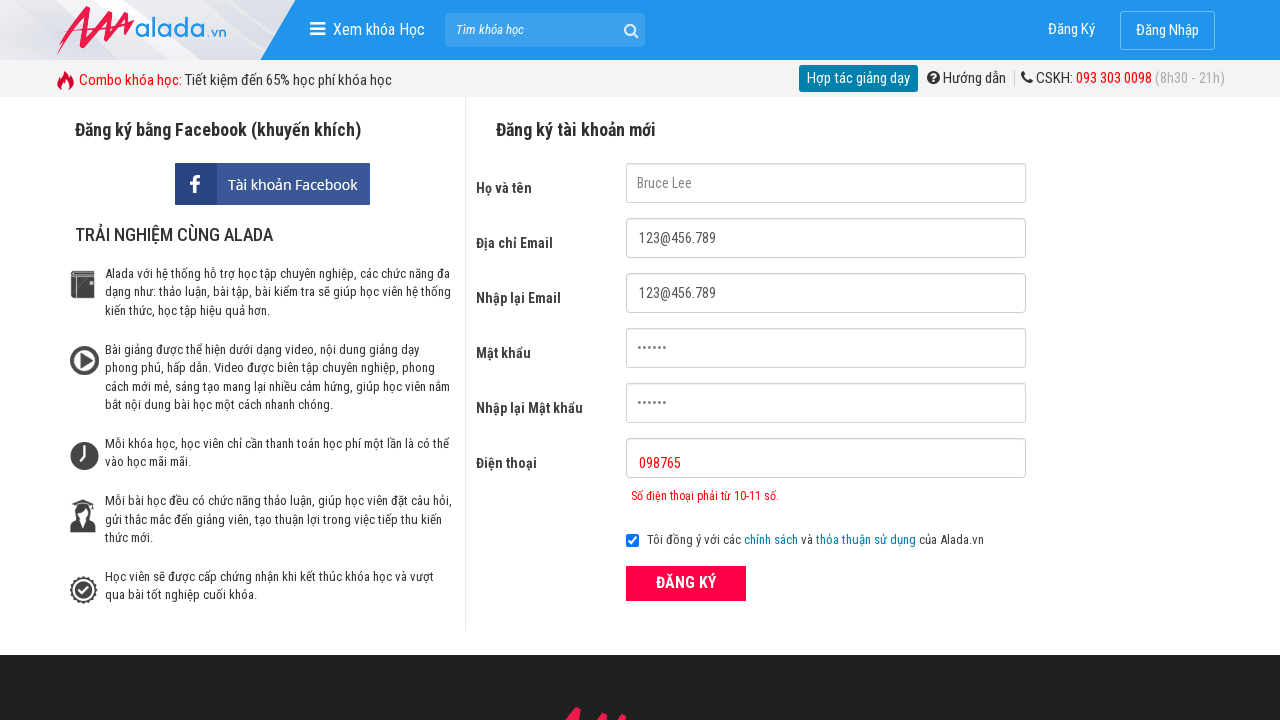

Cleared phone field on #txtPhone
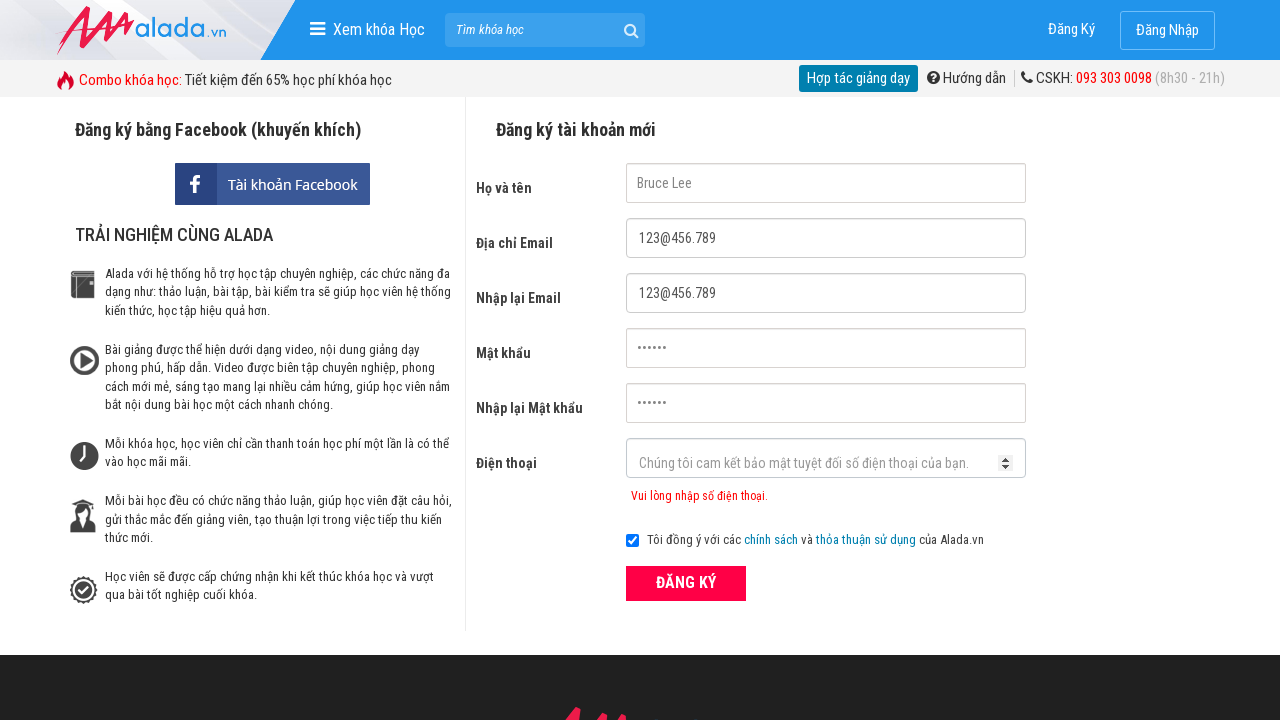

Filled phone field with invalid prefix number '987654' on #txtPhone
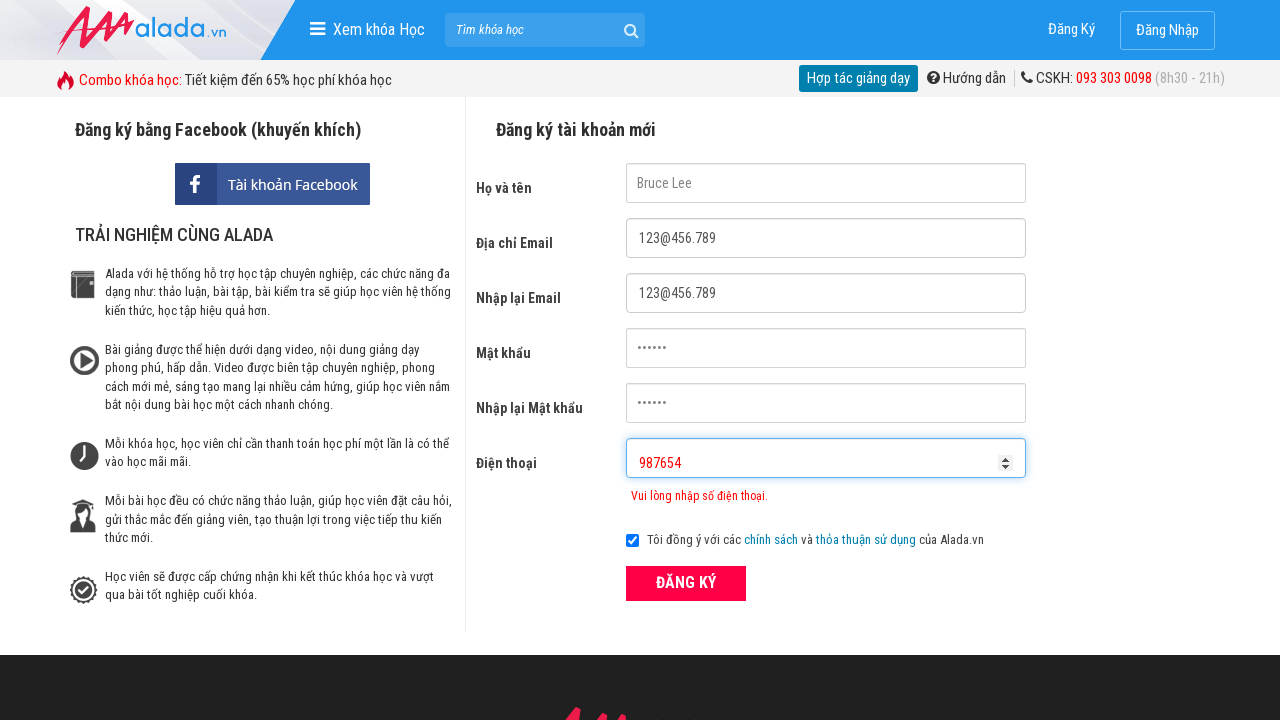

Clicked register button again to validate invalid phone prefix at (686, 583) on xpath=//form[@id='frmLogin']//button[text()='ĐĂNG KÝ']
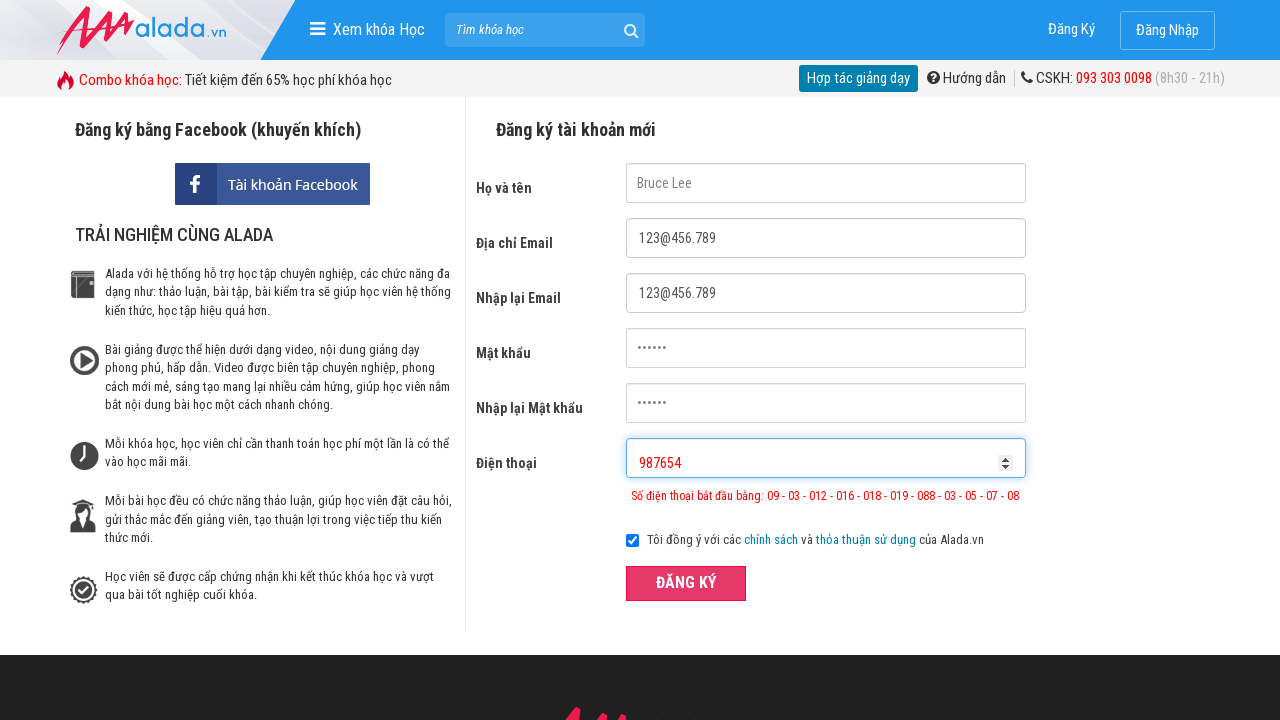

Phone error message appeared for invalid prefix number
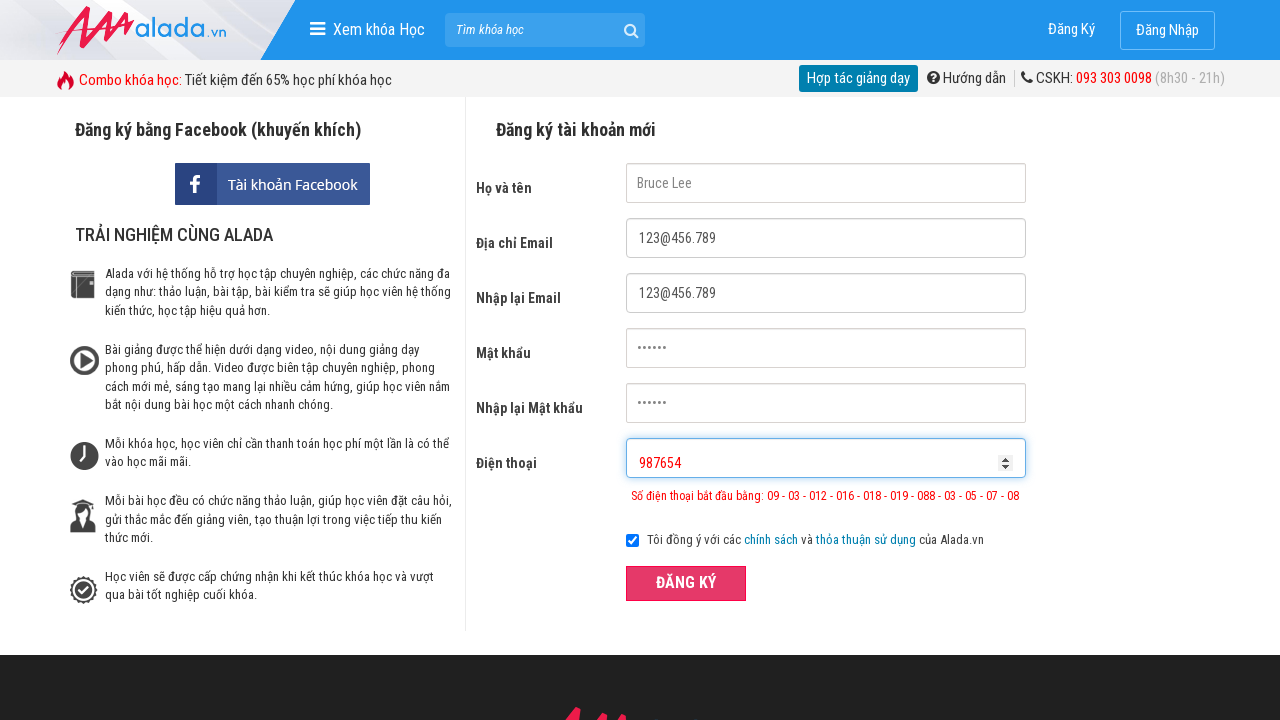

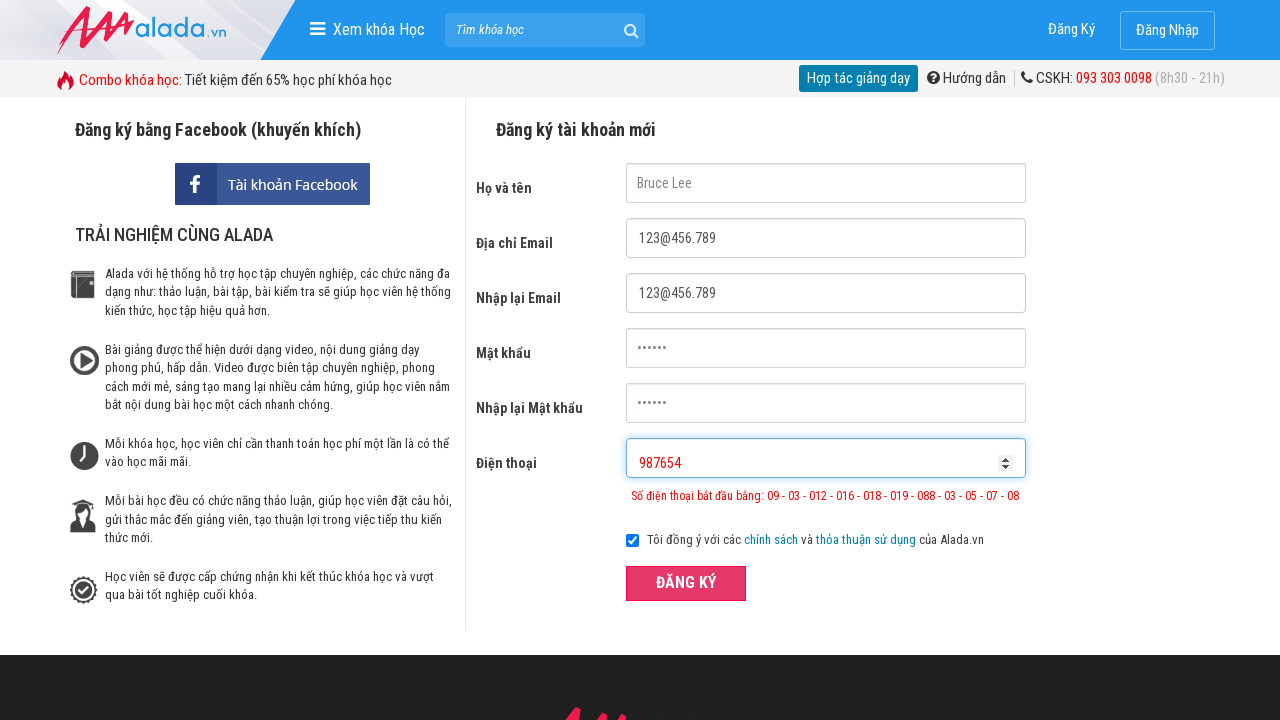